Tests E-Prime checker with quoted "be" word

Starting URL: https://www.exploratorytestingacademy.com/app/

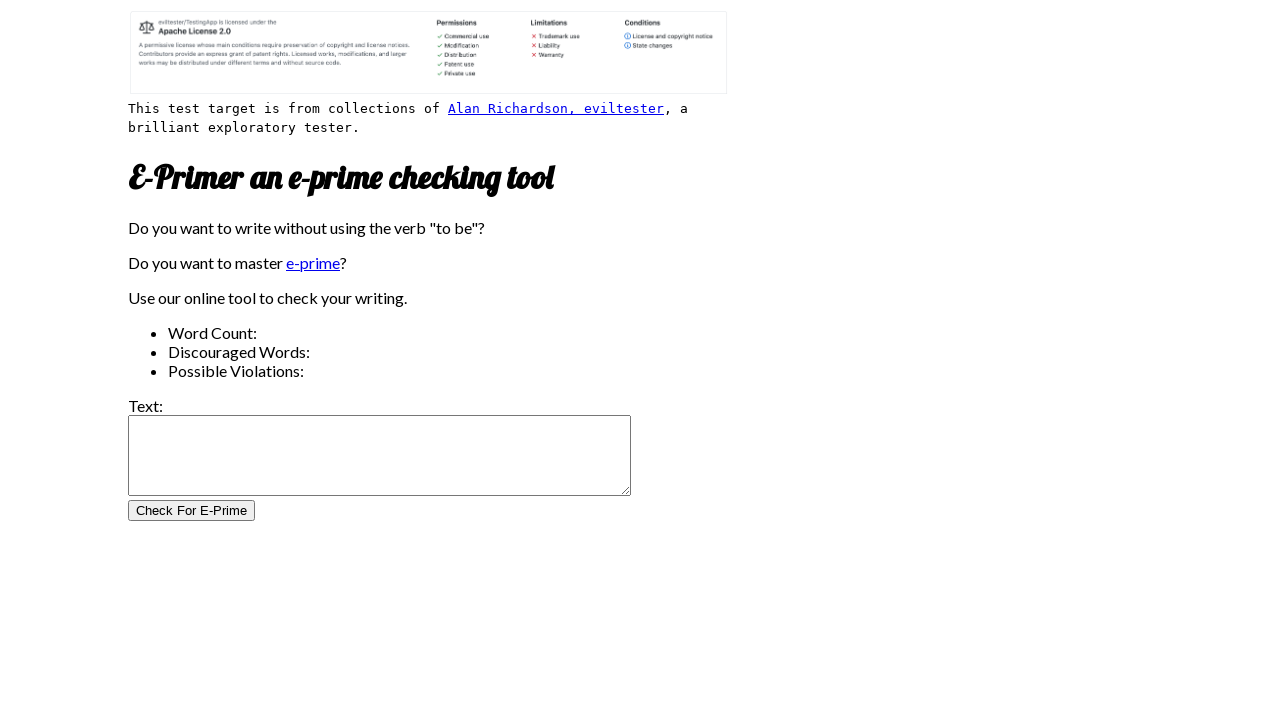

Filled input text area with quoted 'be' on #inputtext
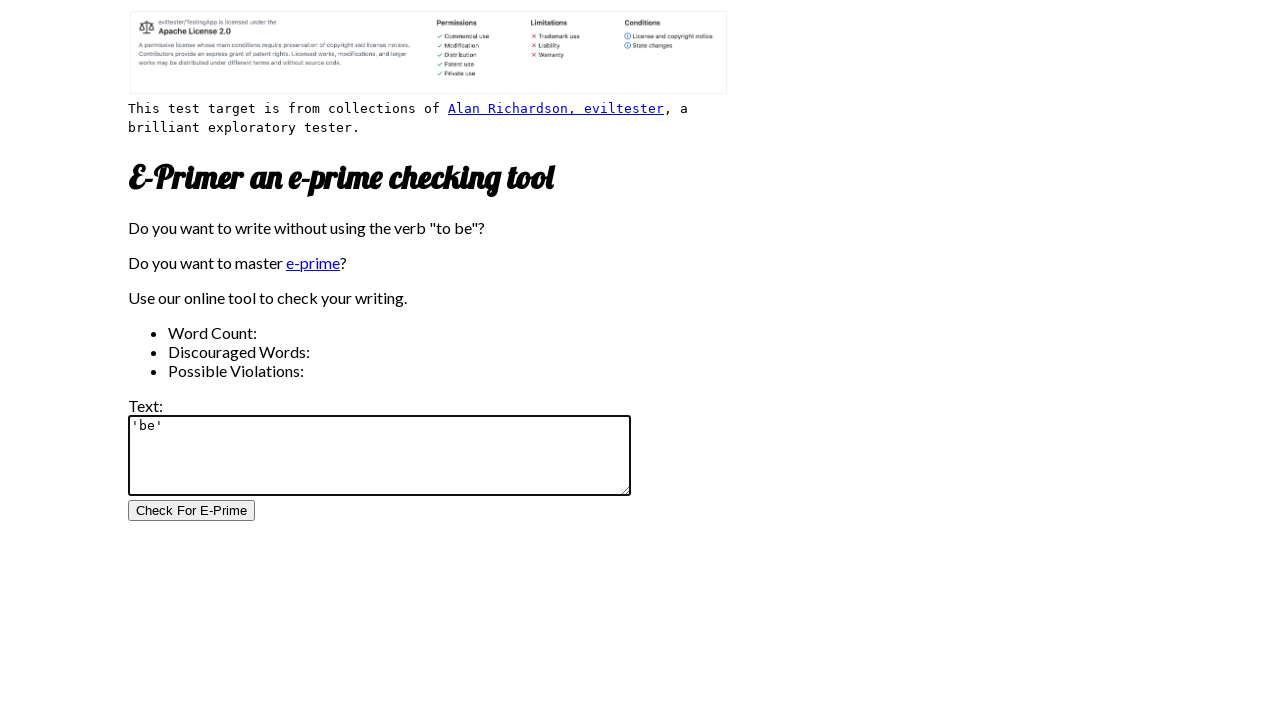

Clicked the E-Prime check button at (192, 511) on #CheckForEPrimeButton
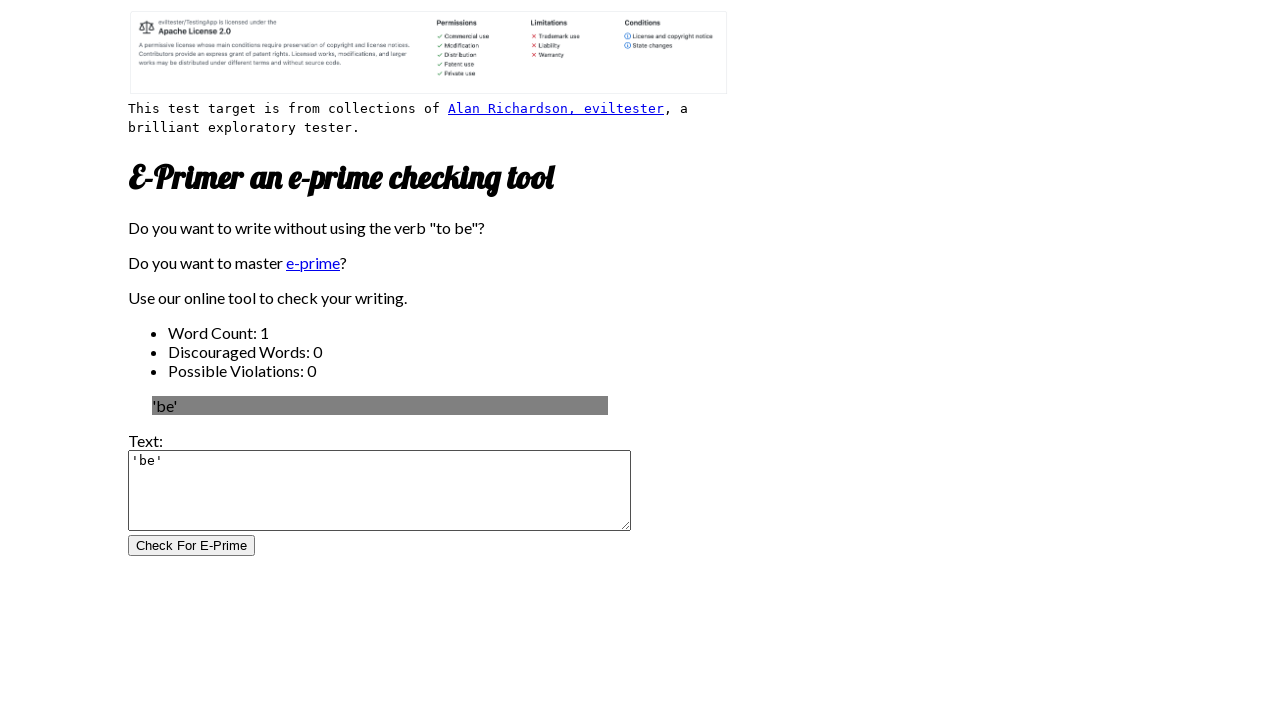

Word count results loaded
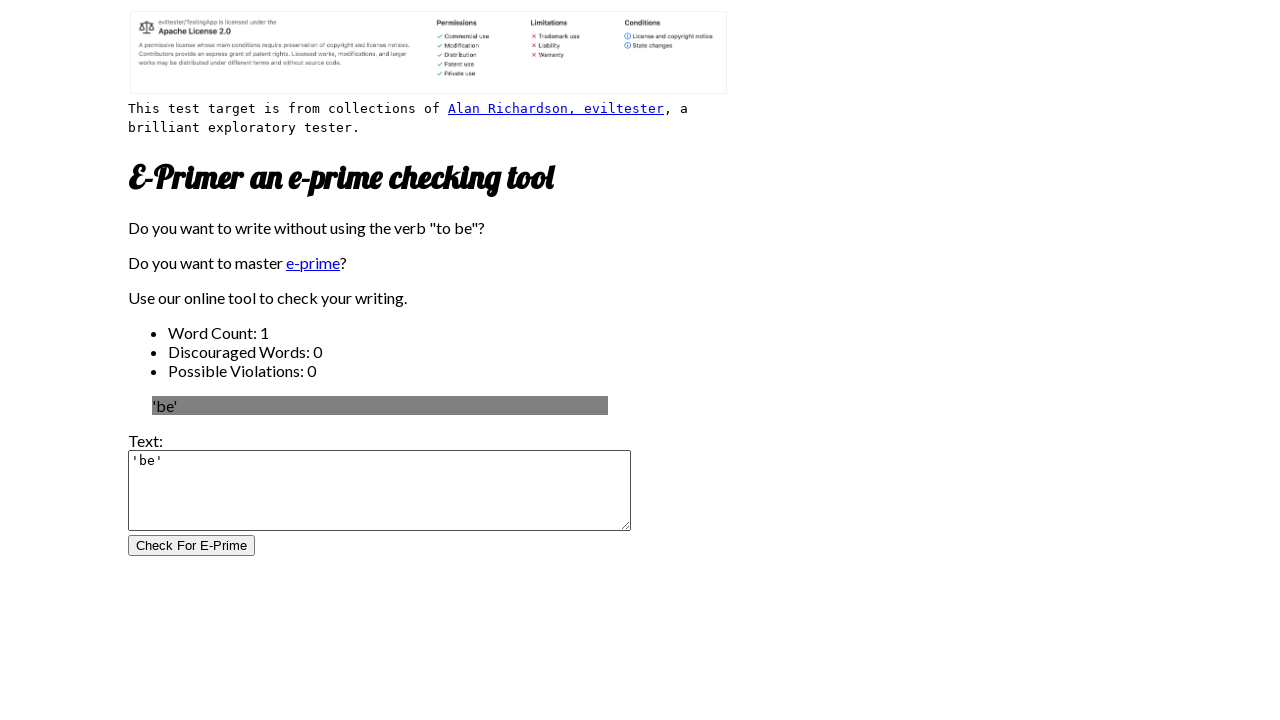

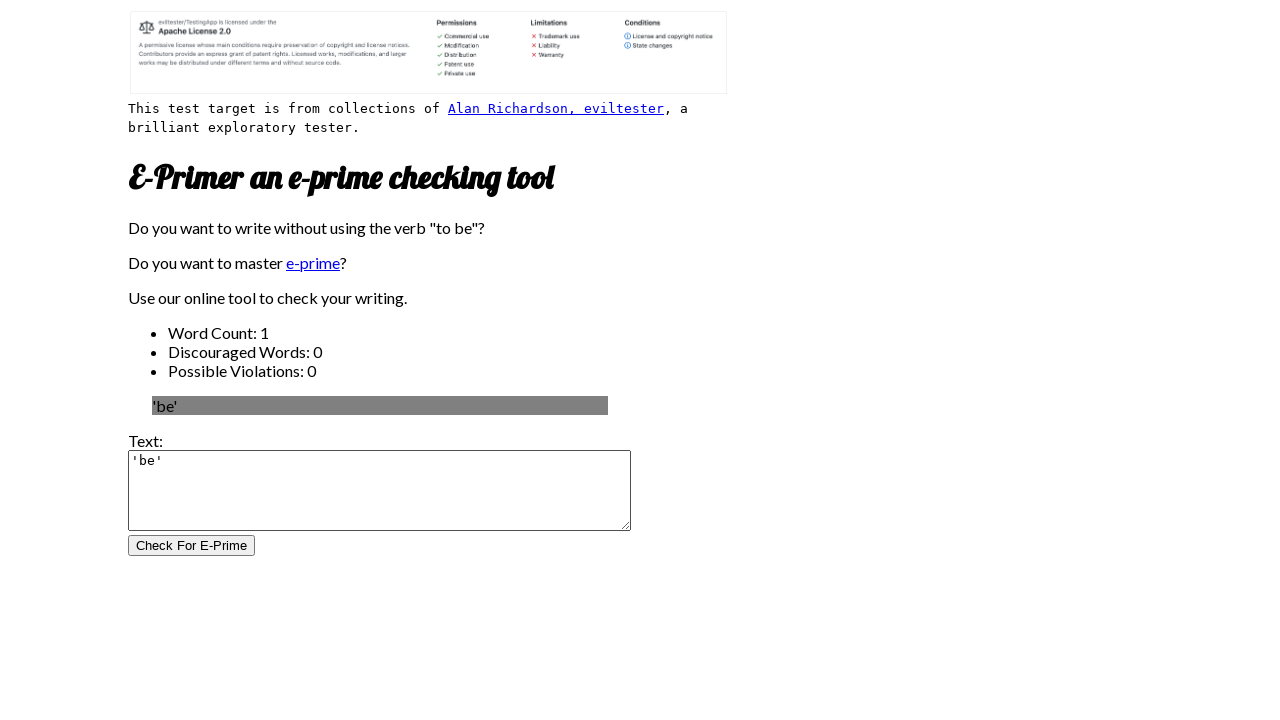